Fills out a registration form with first name, last name, and email fields, then submits the form and verifies successful registration

Starting URL: http://suninjuly.github.io/registration1.html

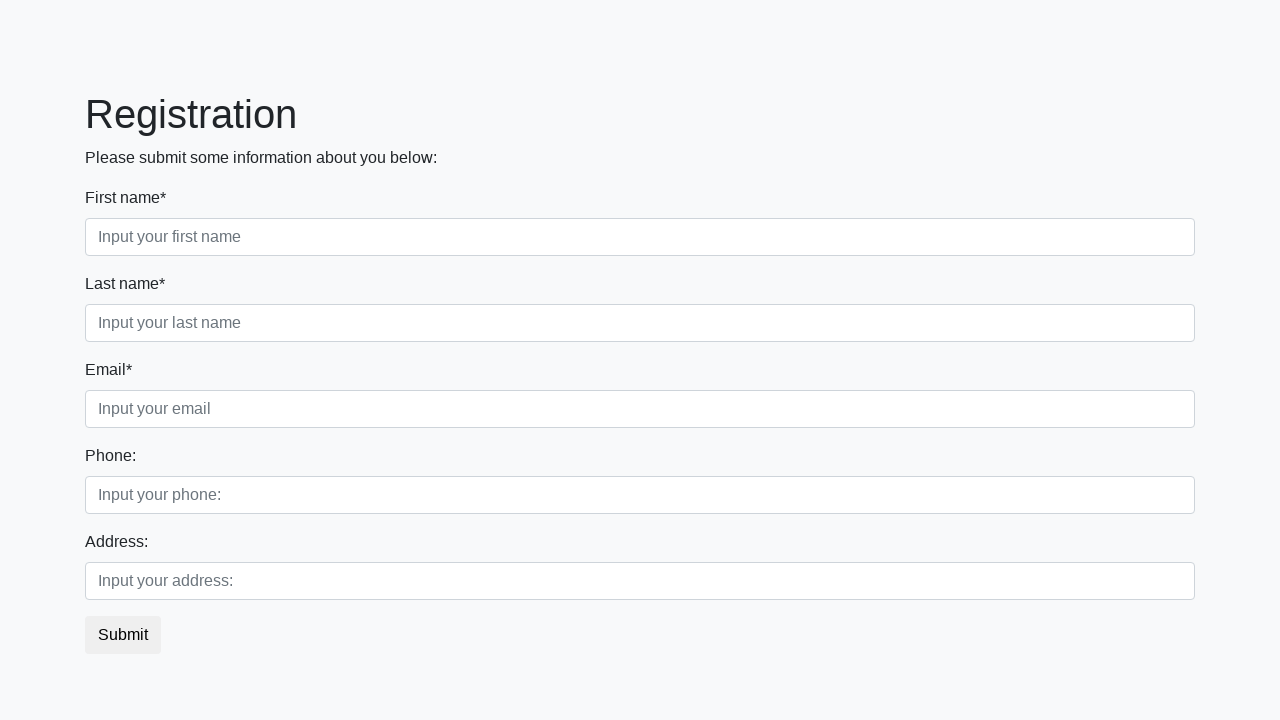

Filled first name field with 'Ivan' on div.first_block .form-control.first
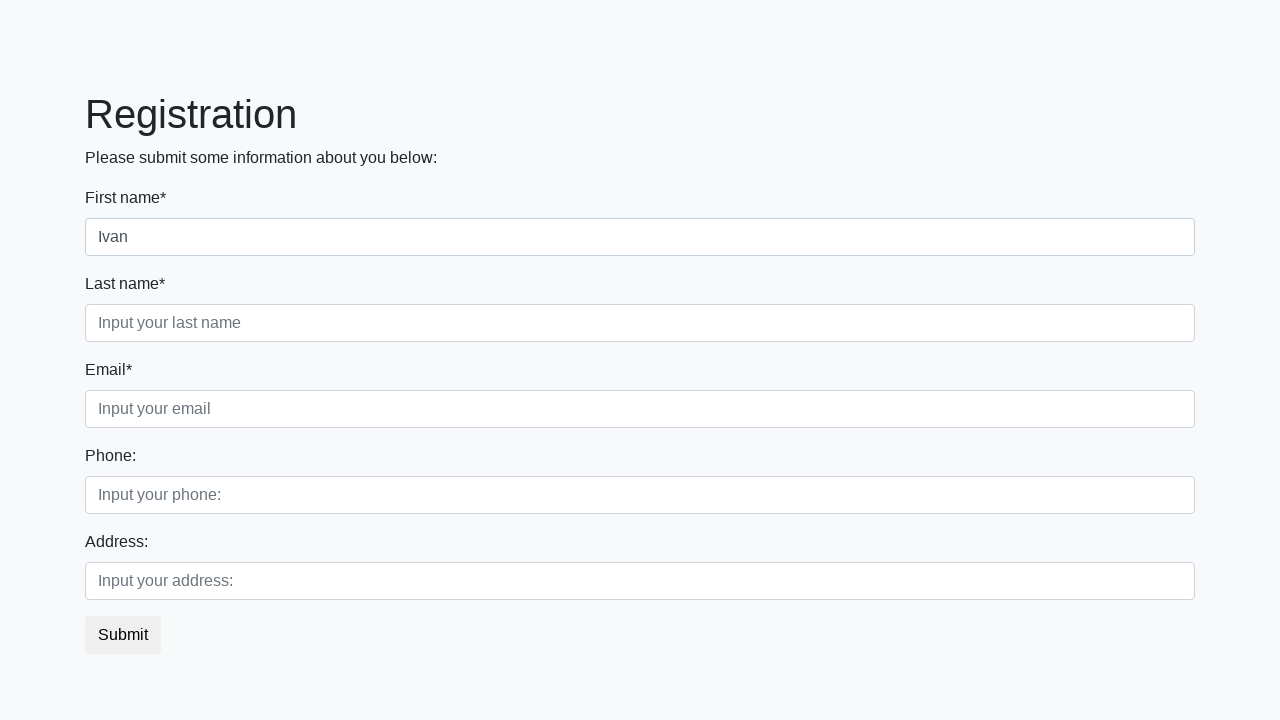

Filled last name field with 'Petrov' on div.first_block .form-control.second
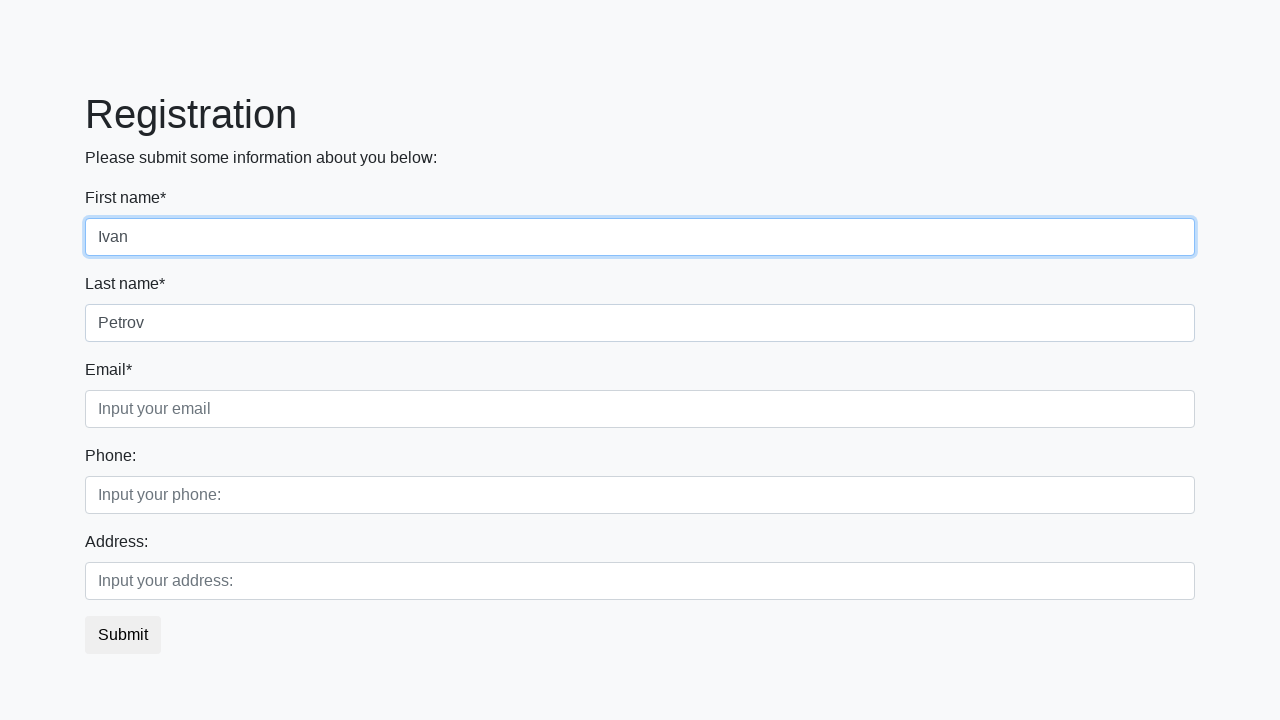

Filled email field with 'ivan.petrov@example.com' on div.first_block .form-control.third
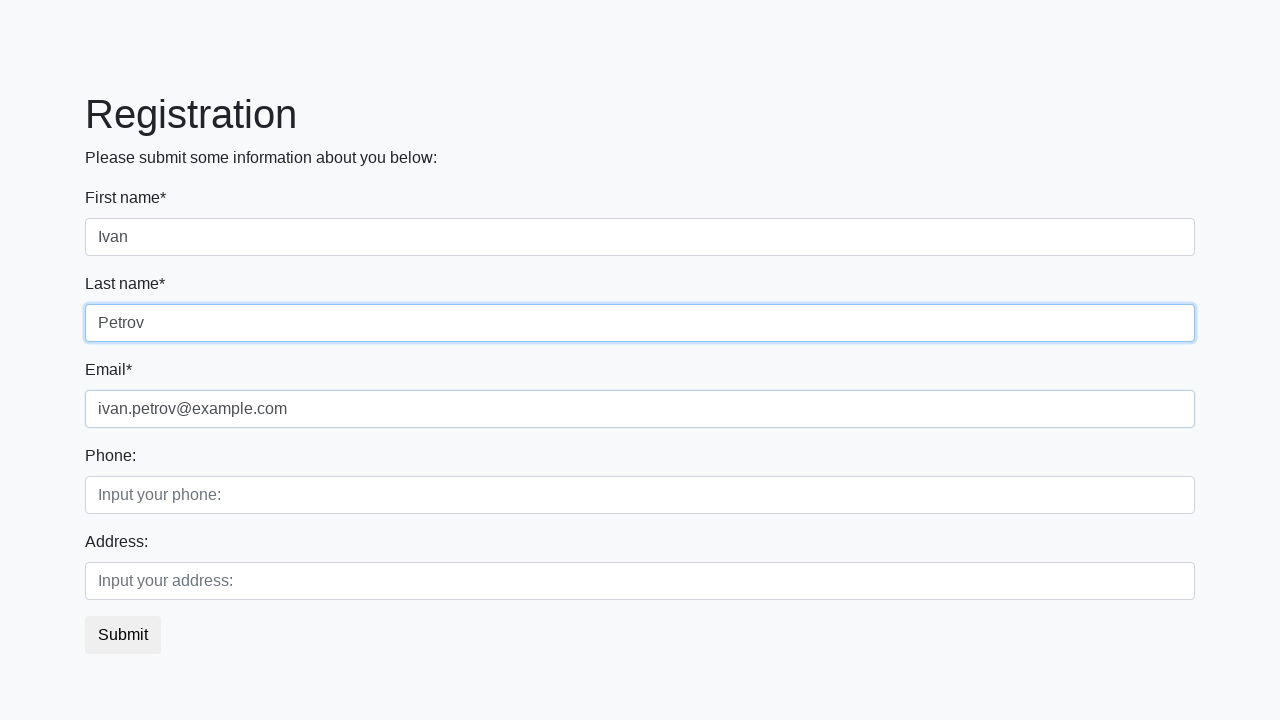

Clicked submit button to register at (123, 635) on button.btn
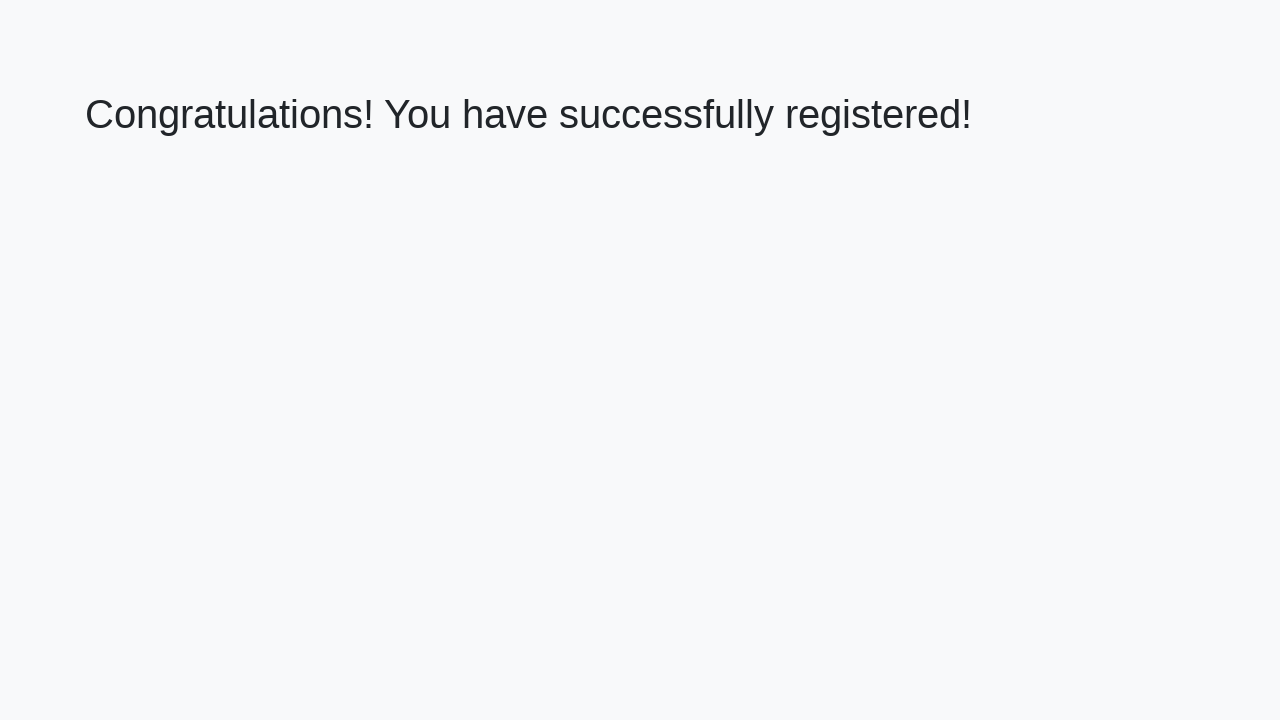

Success message appeared, registration completed
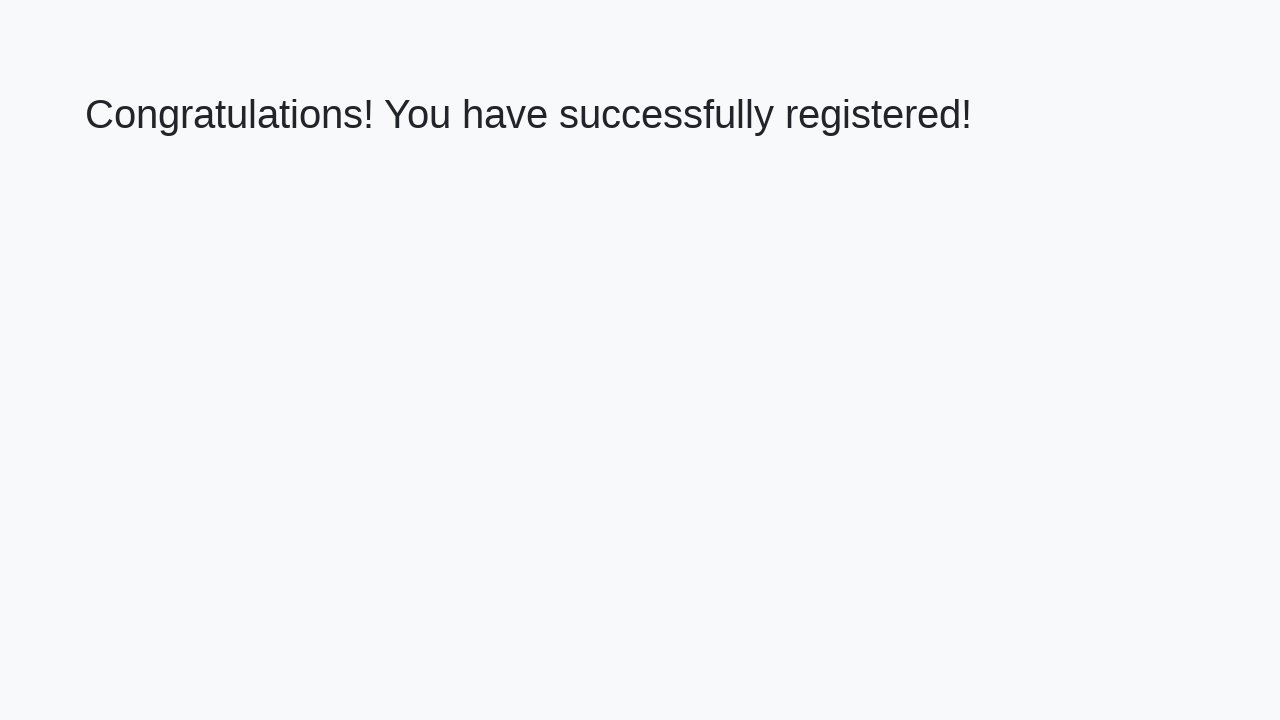

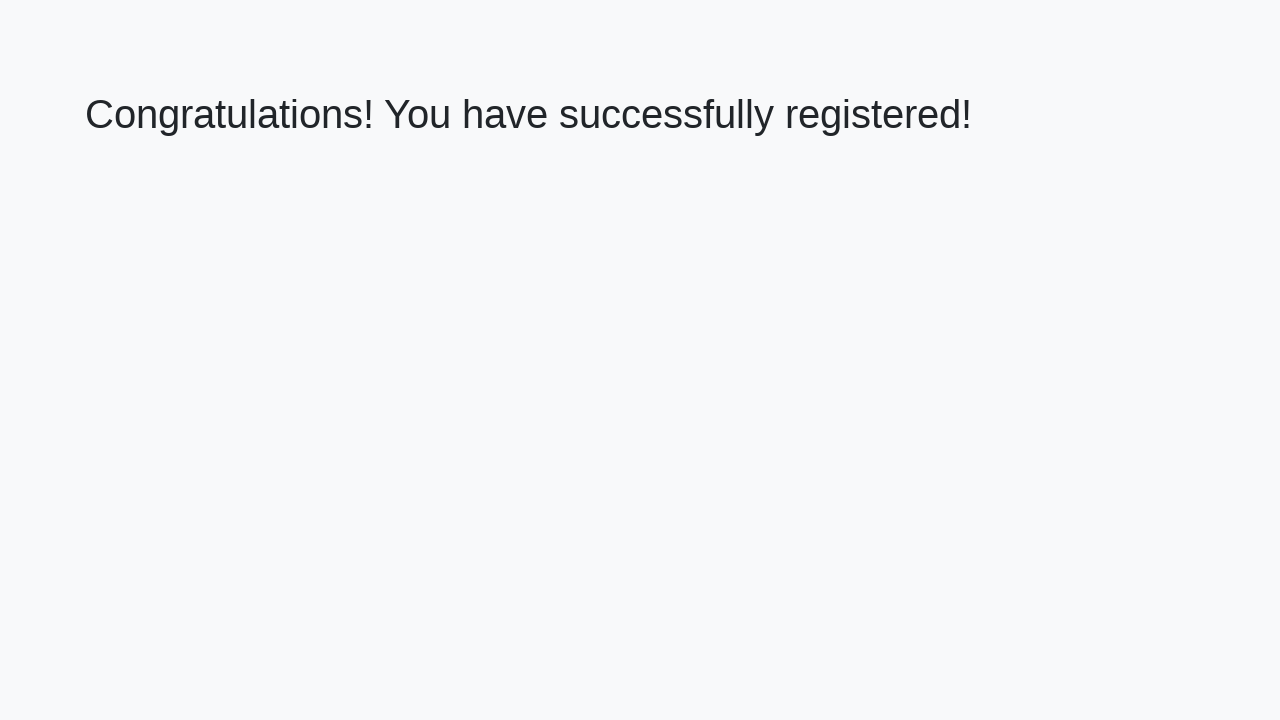